Tests dynamic controls on a page by removing/adding elements and enabling/disabling input fields

Starting URL: http://the-internet.herokuapp.com/

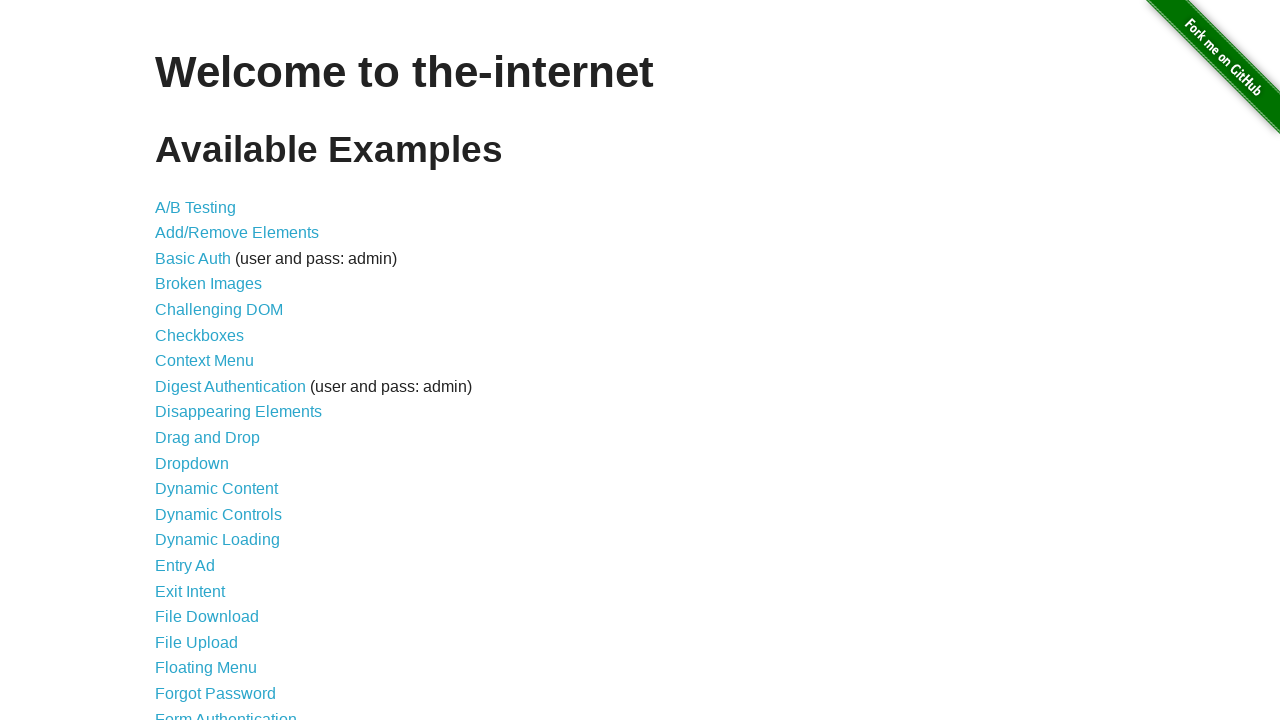

Clicked on Dynamic Controls link at (218, 514) on xpath=//a[normalize-space()='Dynamic Controls']
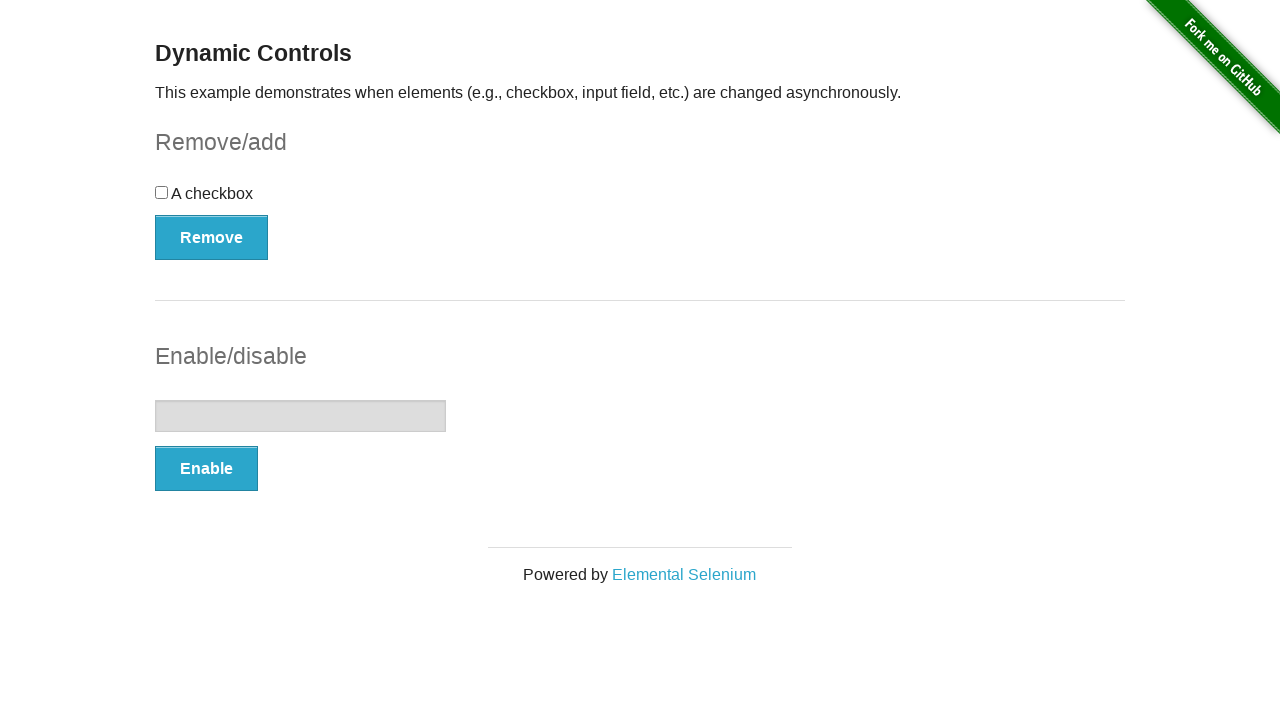

Clicked Remove button to remove checkbox at (212, 237) on xpath=//button[normalize-space()='Remove']
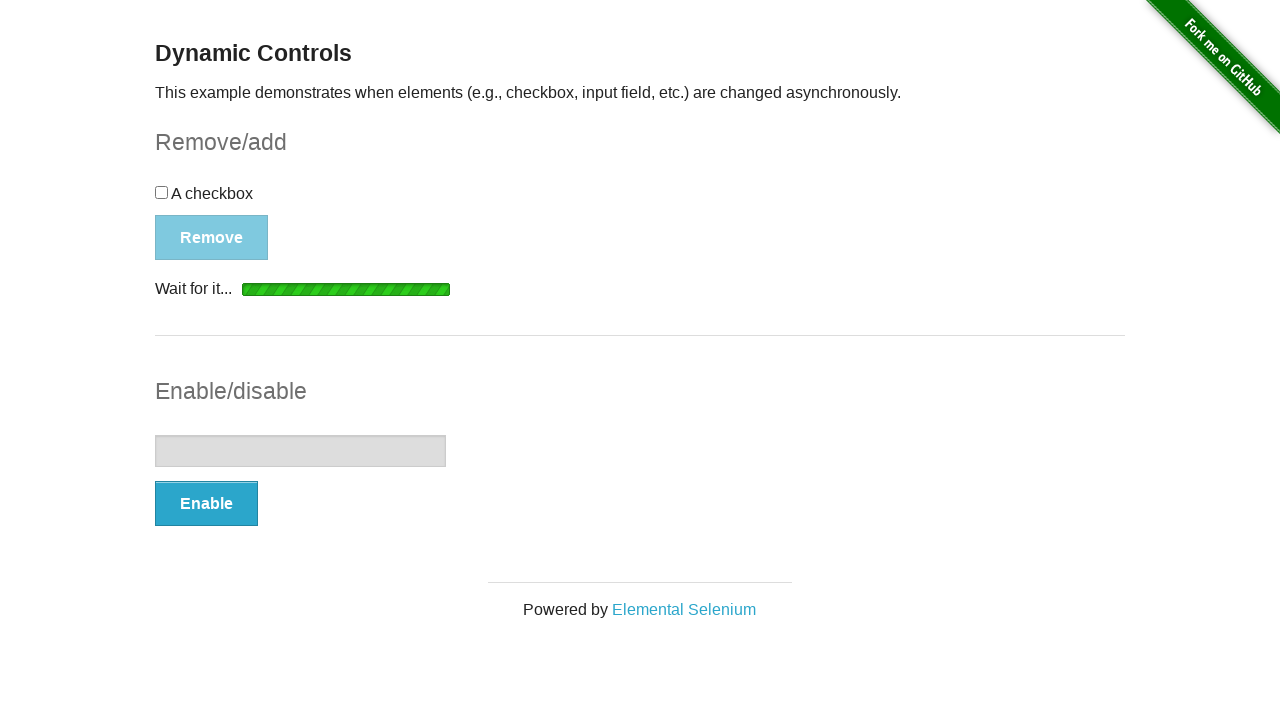

Checkbox removed and Add button appeared
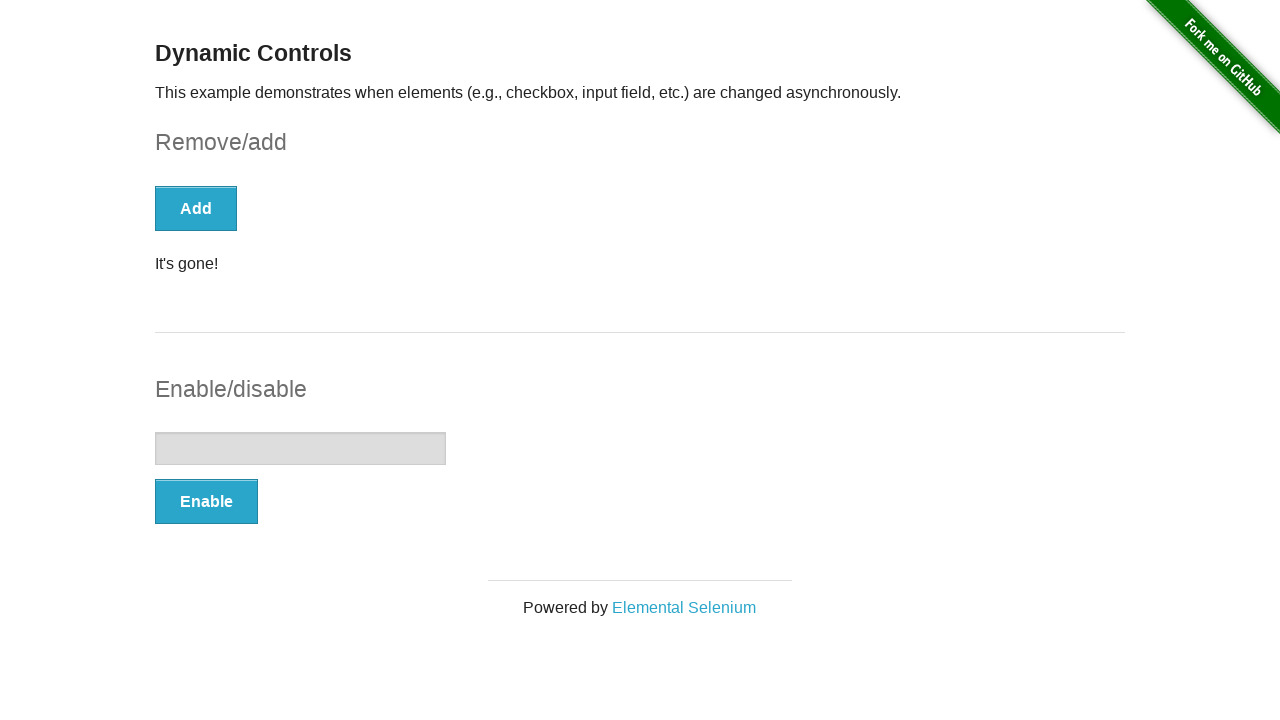

Clicked Add button to add checkbox back at (196, 208) on xpath=//button[normalize-space()='Add']
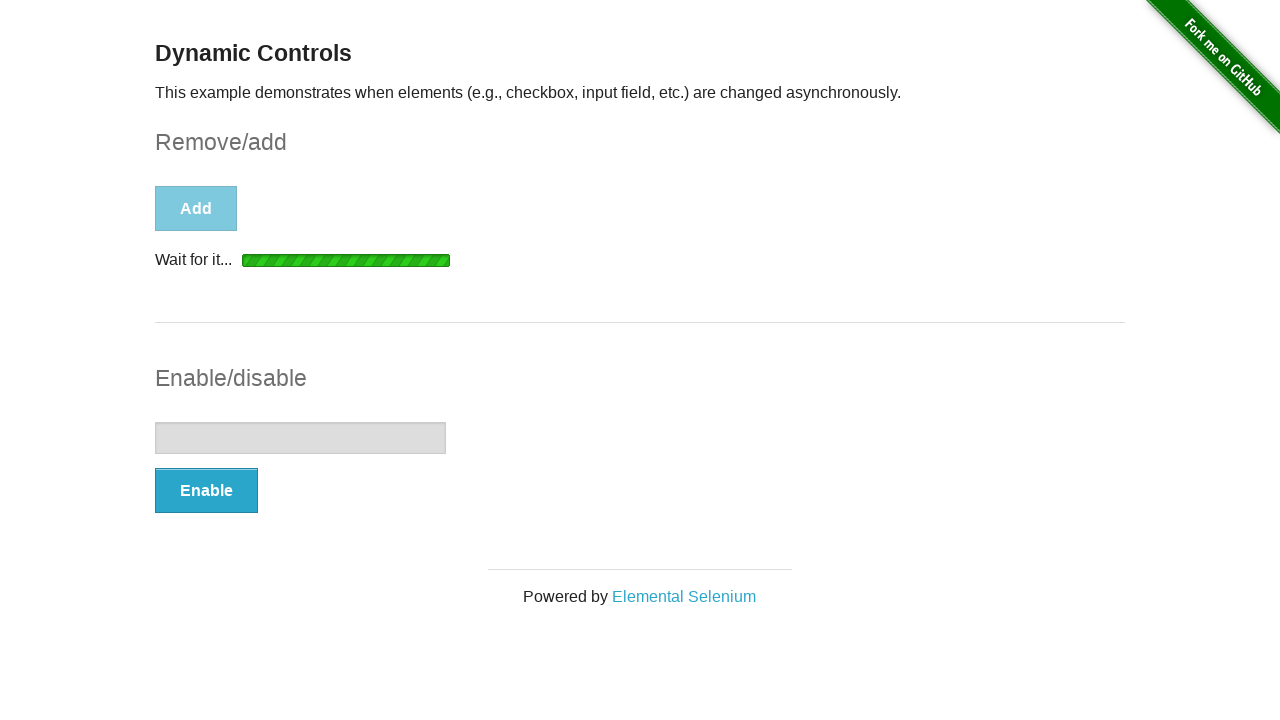

Checkbox reappeared and Remove button is visible
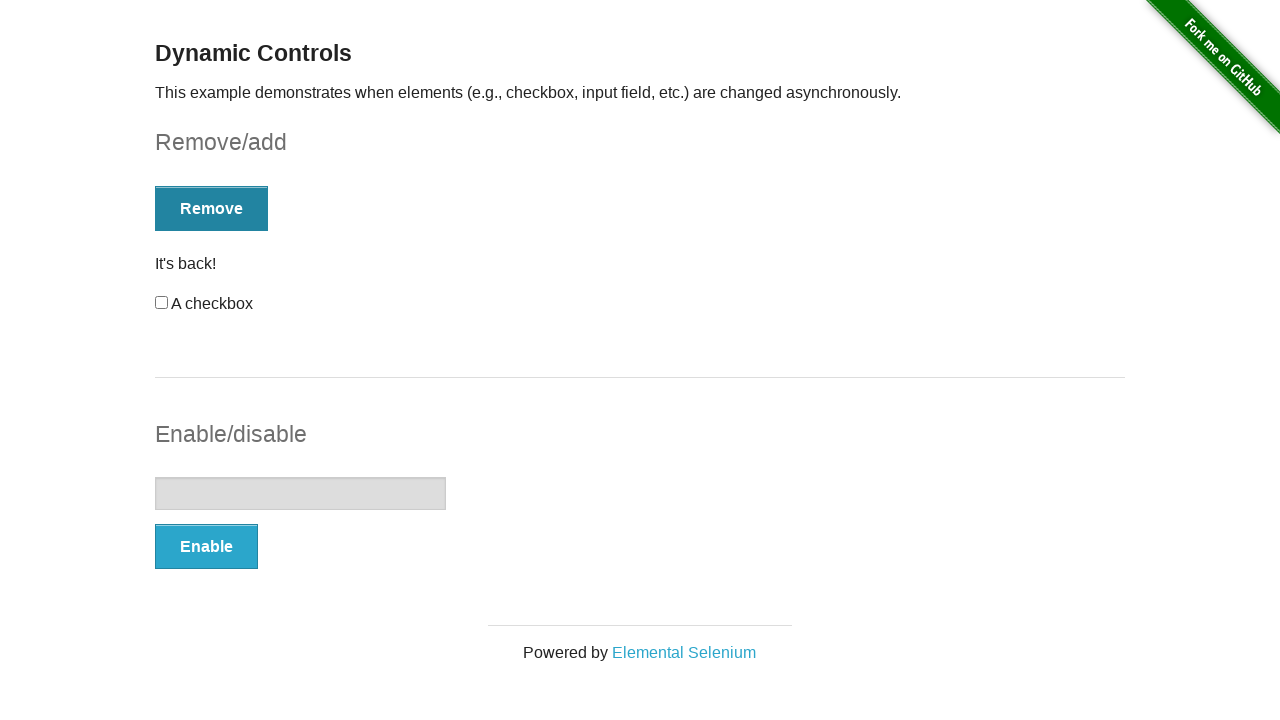

Clicked Enable button to enable text input at (206, 546) on xpath=//button[normalize-space()='Enable']
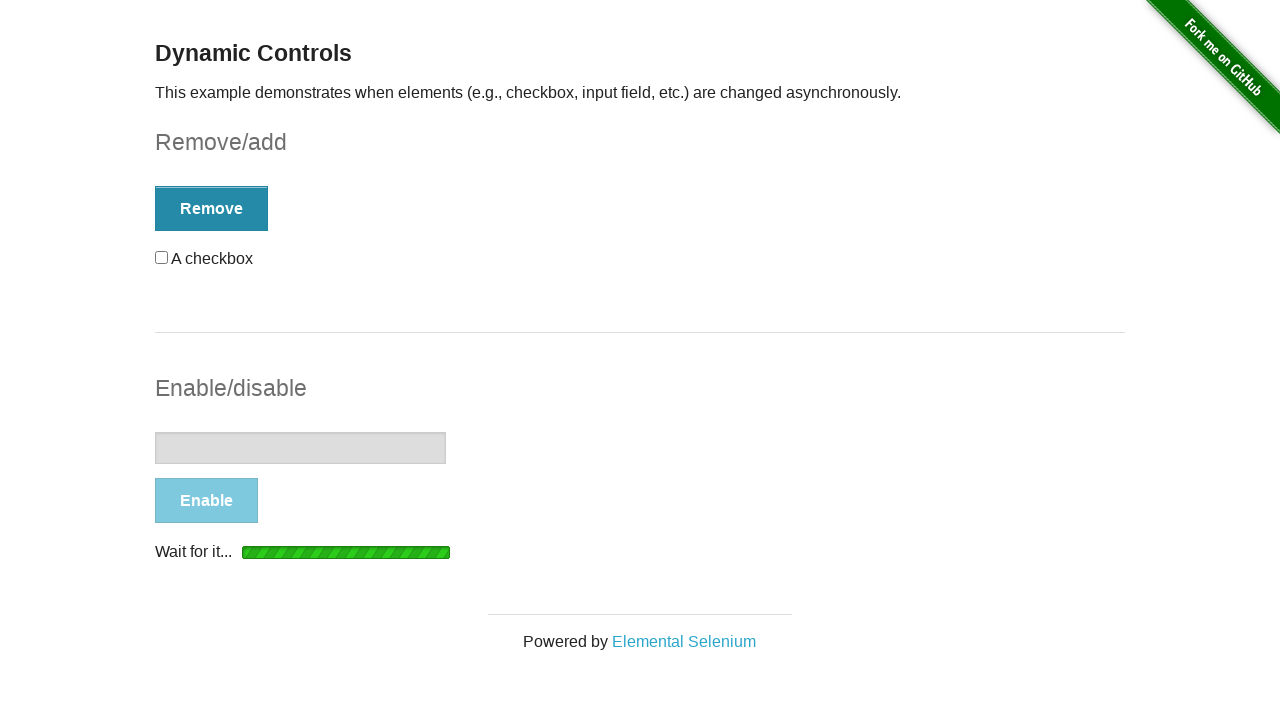

Text input field is now enabled and Disable button appeared
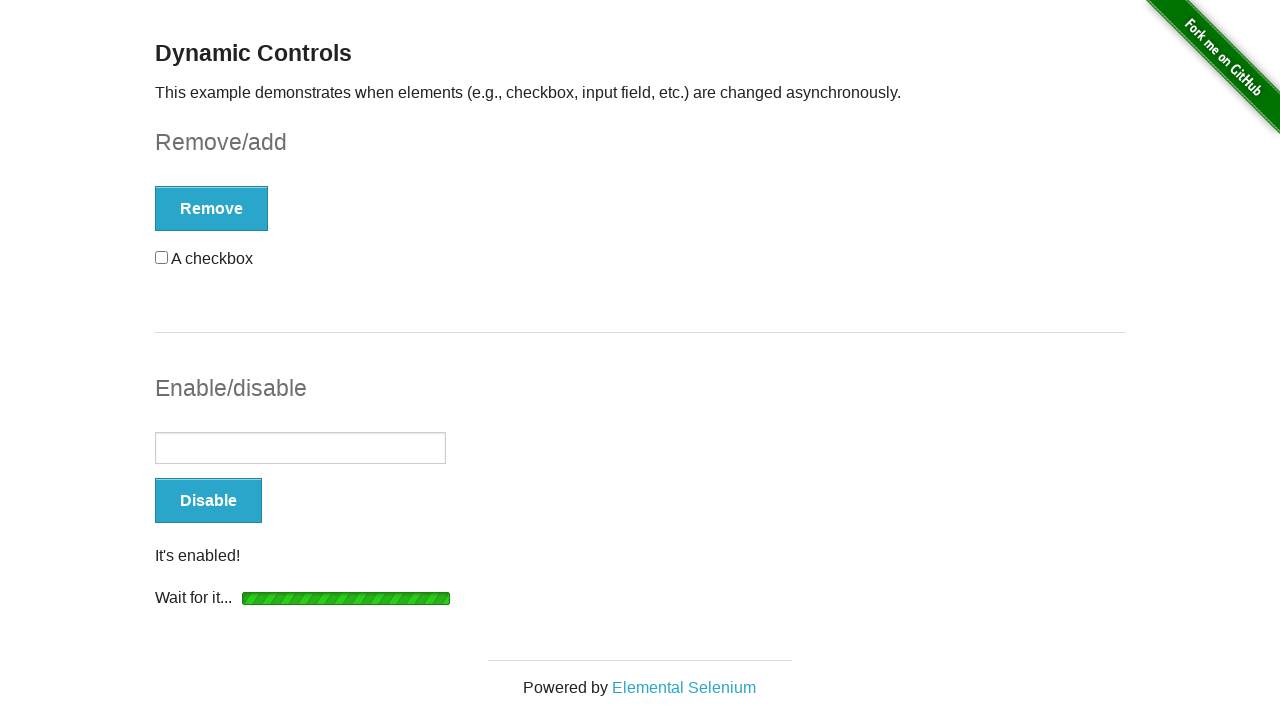

Typed 'Hello' in the enabled text input field on //input[@type='text']
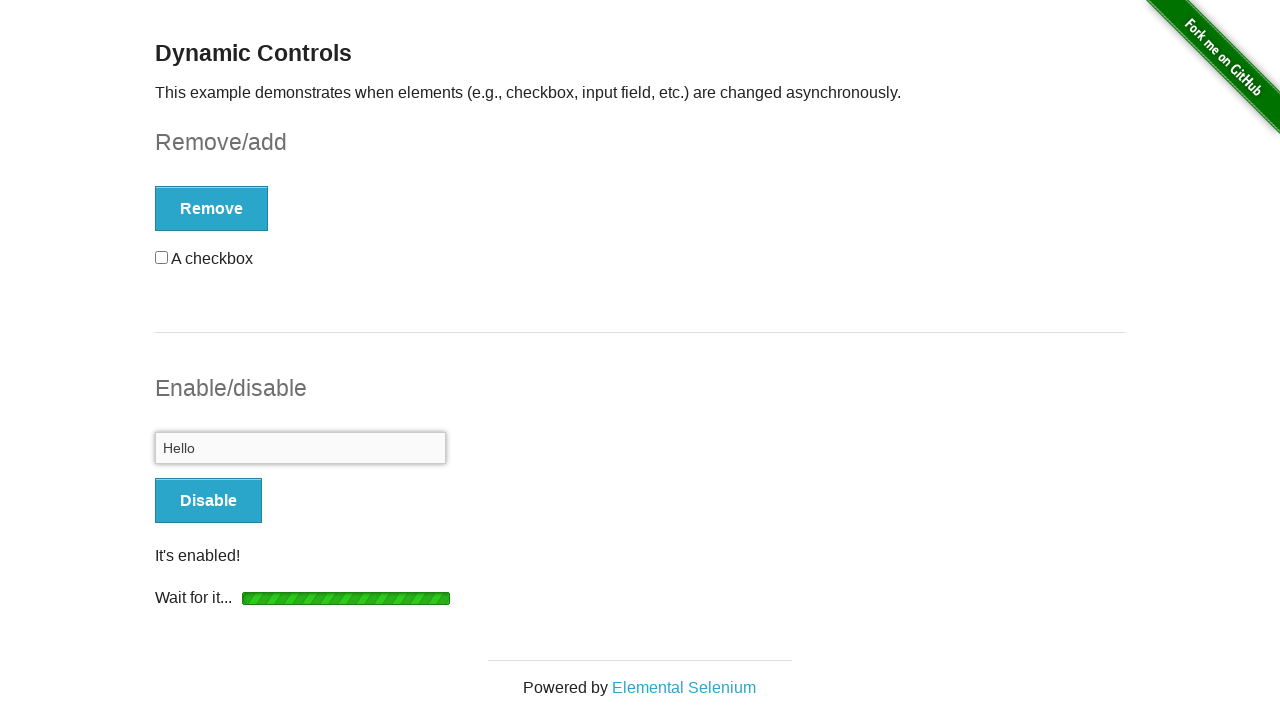

Clicked Disable button to disable the text input at (208, 501) on xpath=//button[normalize-space()='Disable']
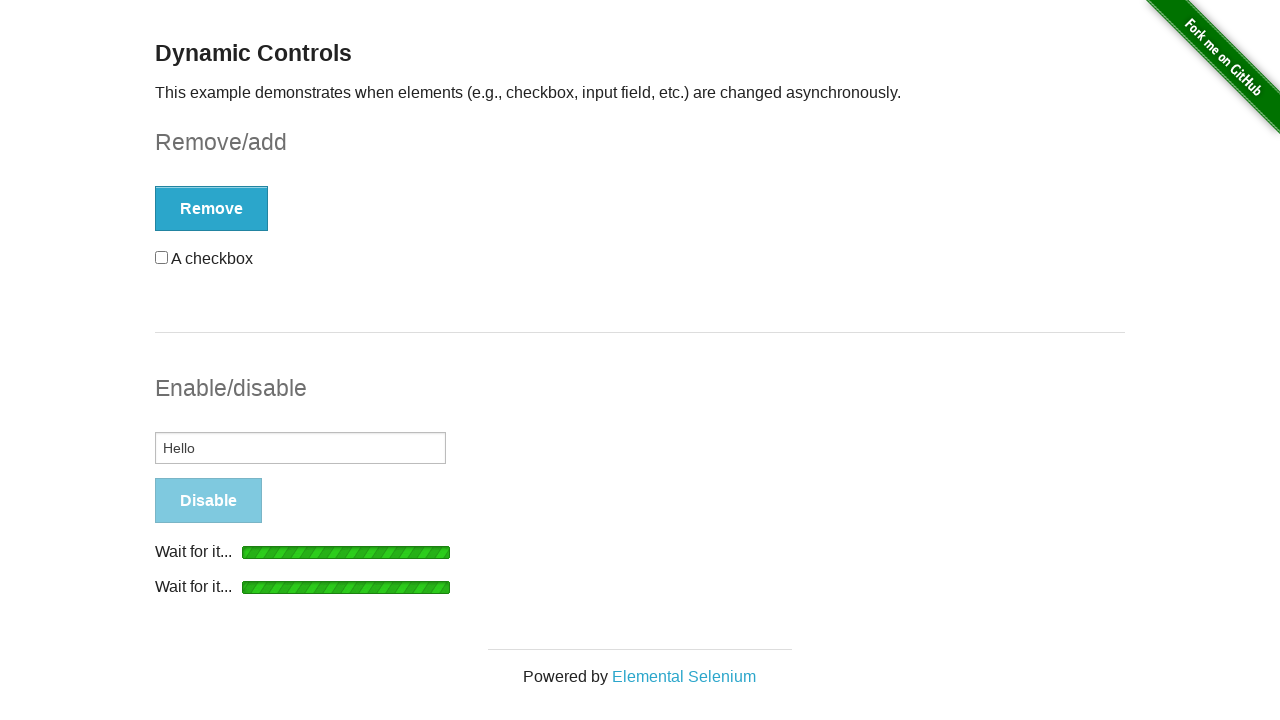

Text input field is now disabled and Enable button appeared
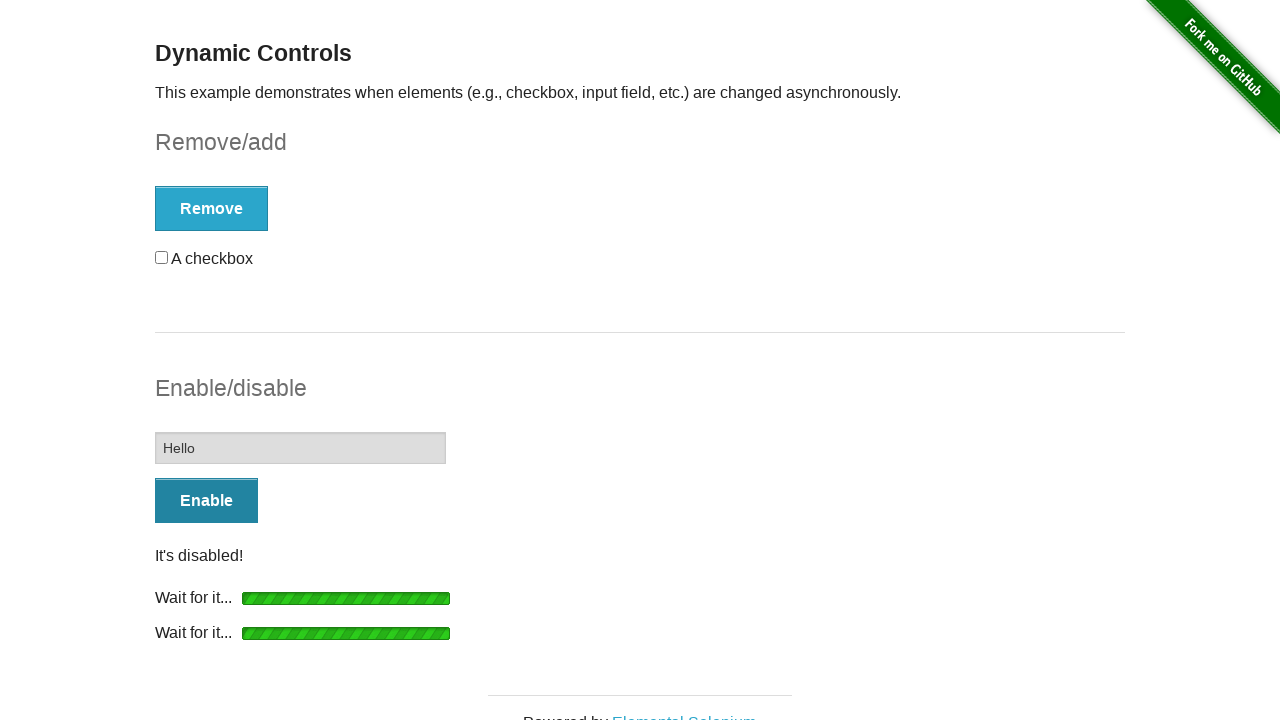

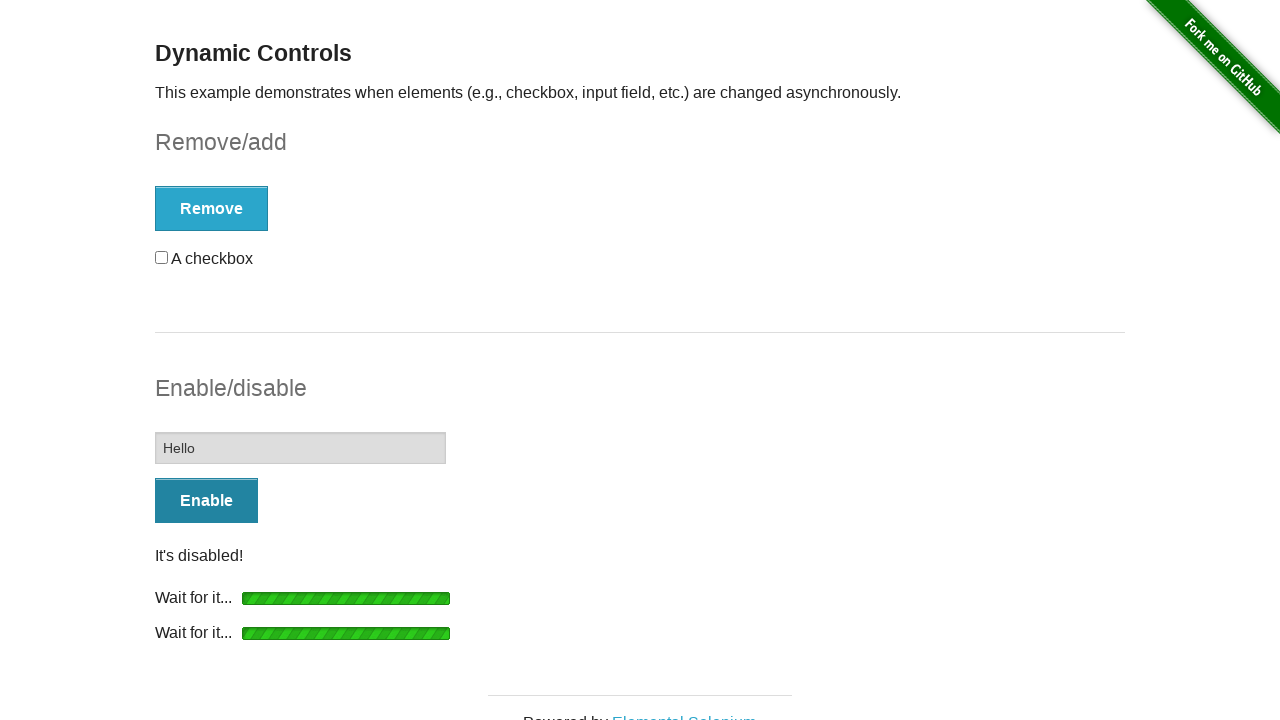